Tests Dynamic Content page by clicking the refresh link and verifying content loads

Starting URL: https://the-internet.herokuapp.com

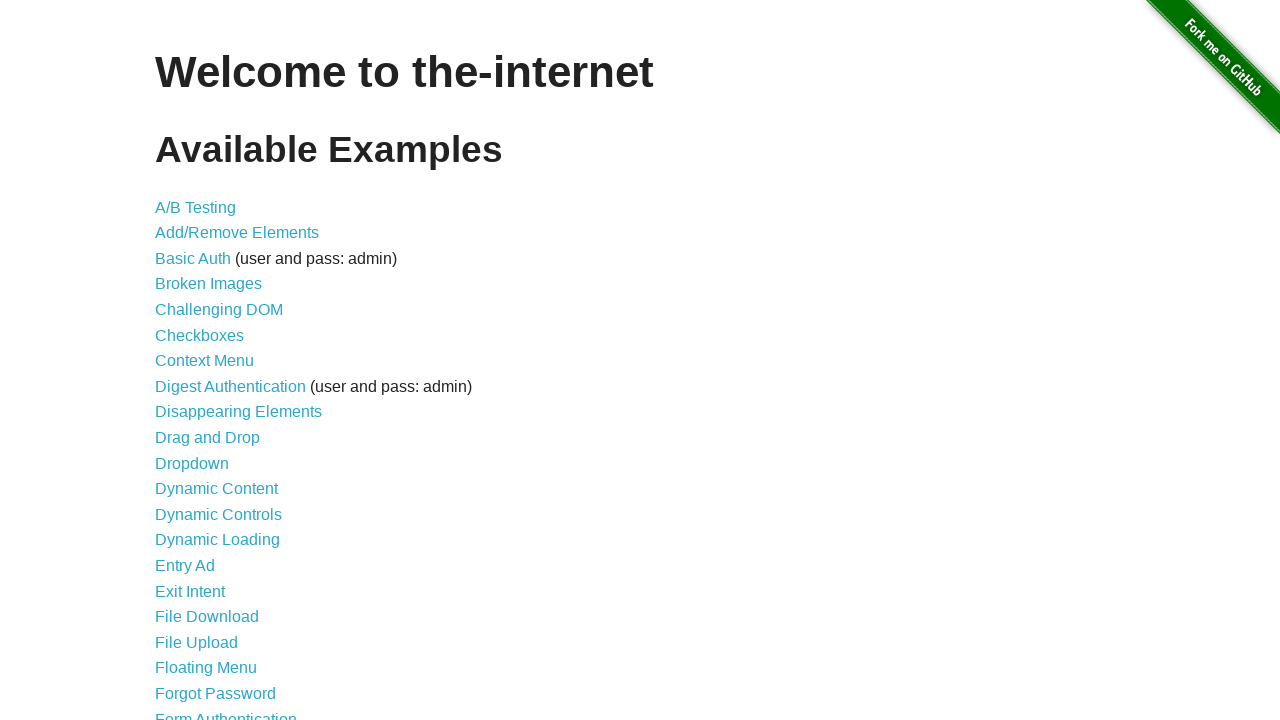

Clicked on Dynamic Content link at (216, 489) on text=Dynamic Content
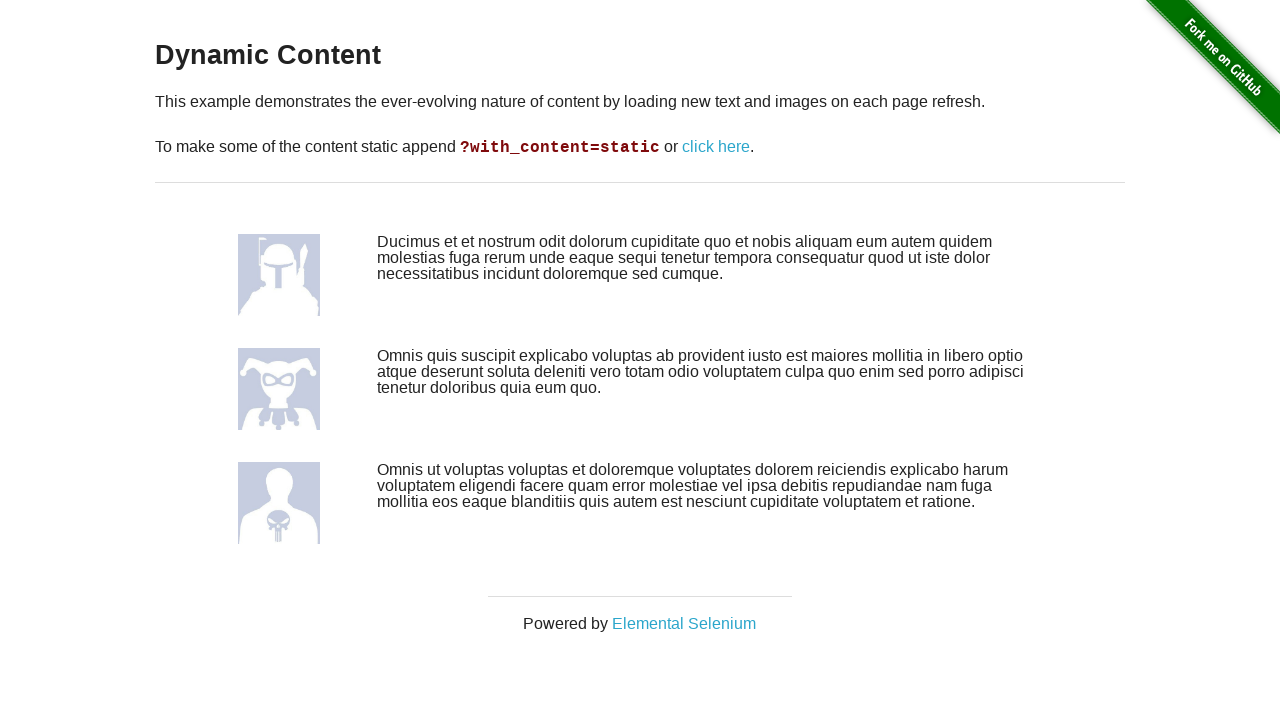

Dynamic Content page loaded
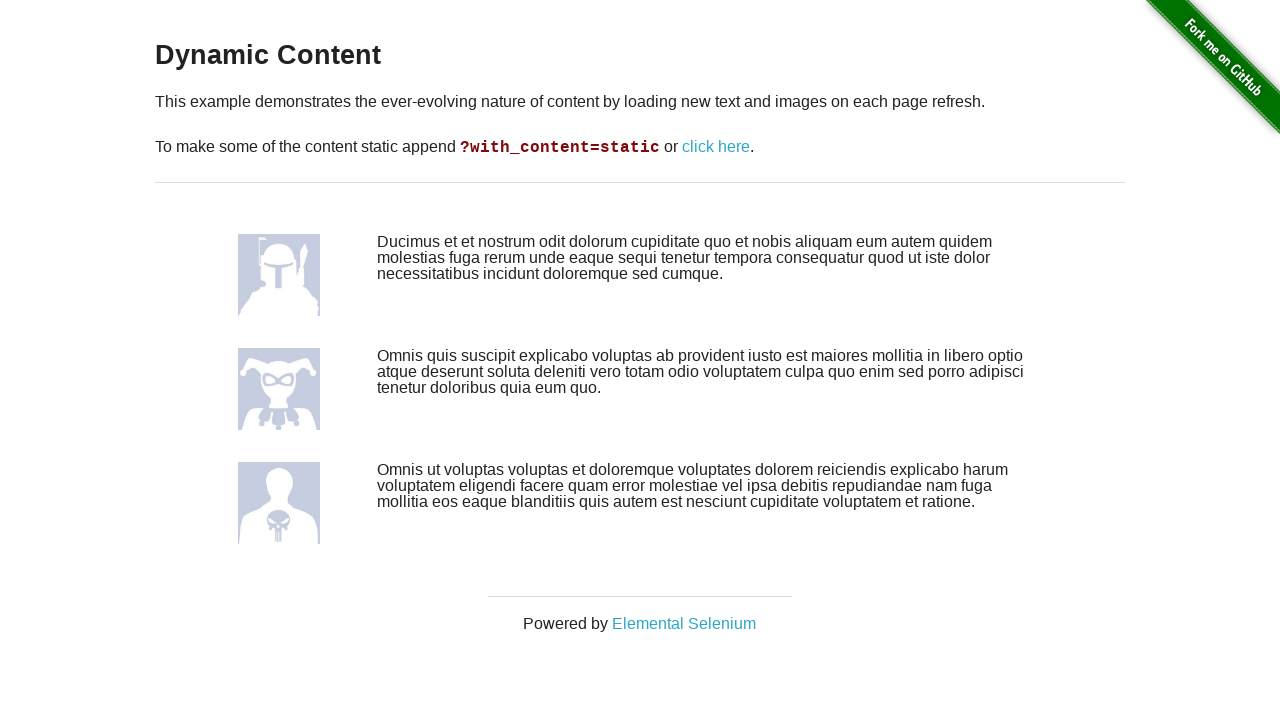

Clicked refresh link to reload dynamic content at (716, 147) on text=click here
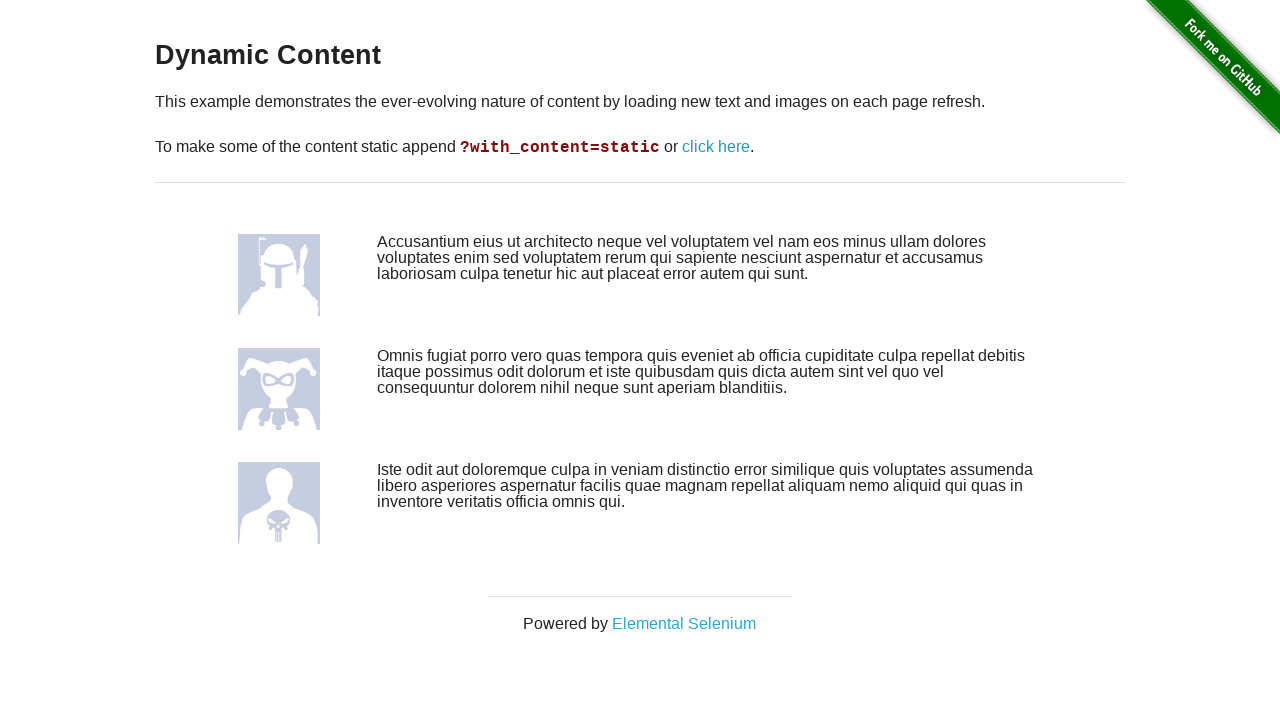

Dynamic content reloaded and visible
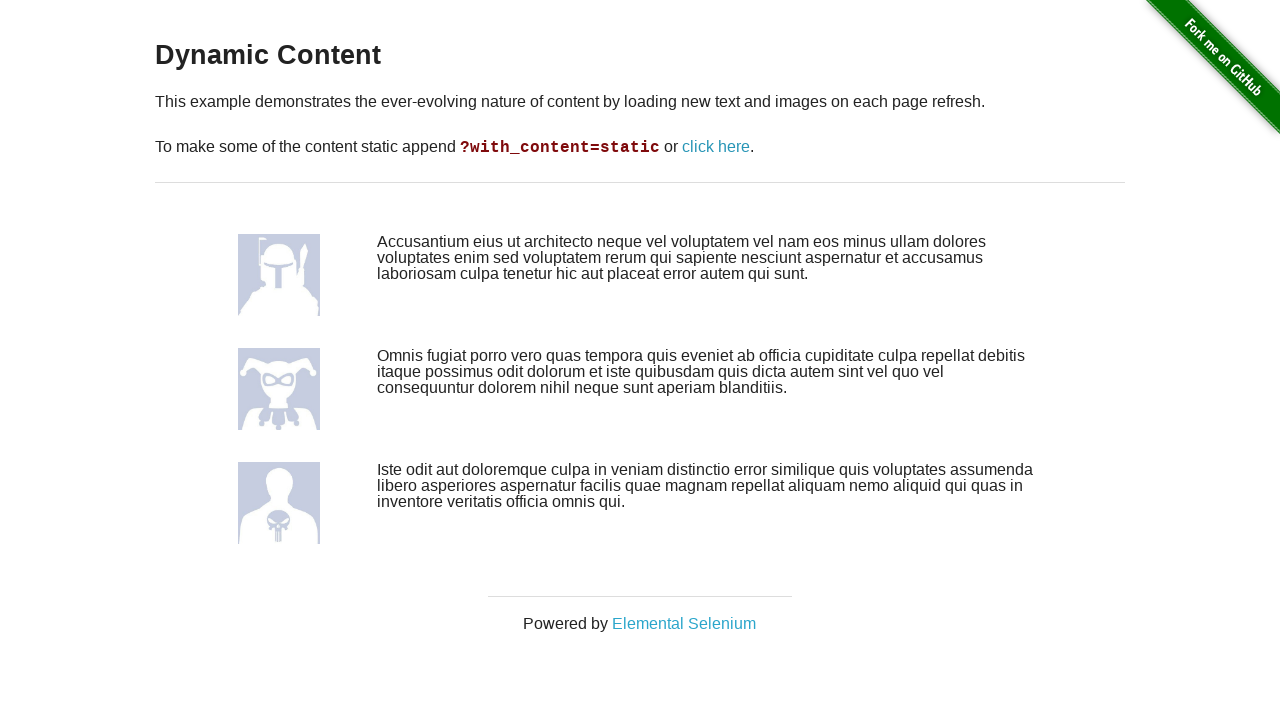

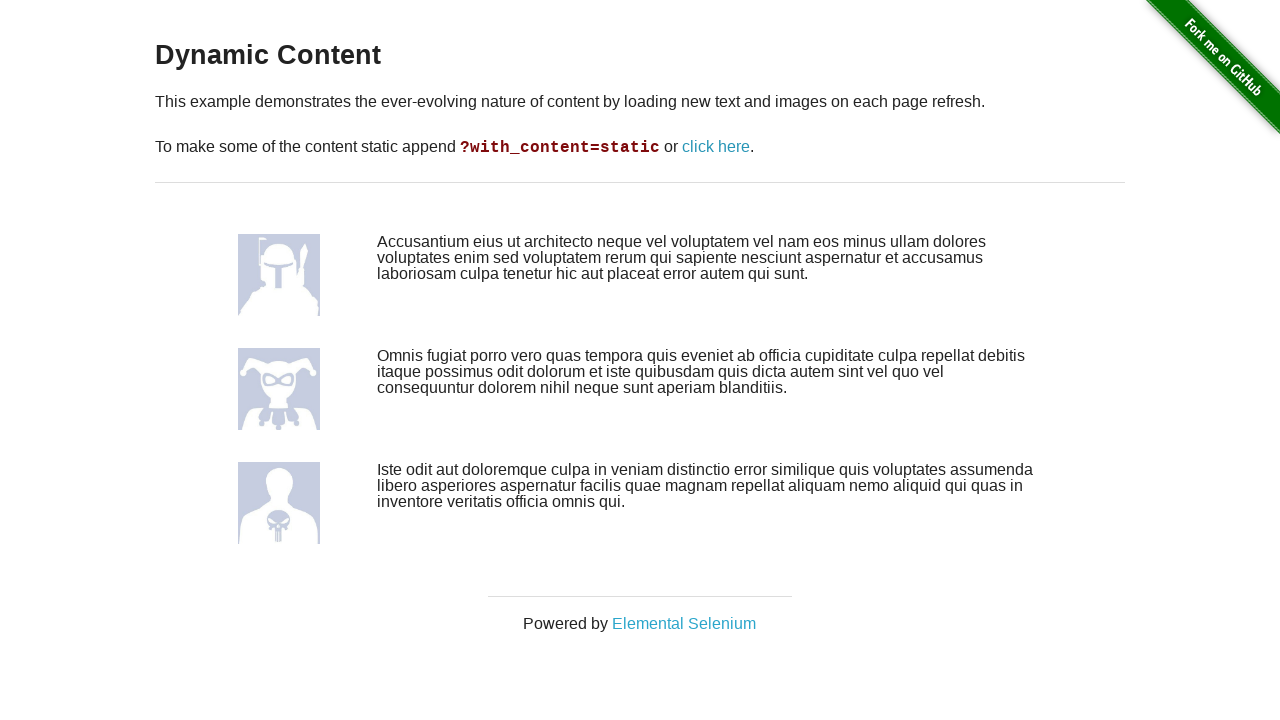